Tests alert handling by clicking a button that triggers an alert and then accepting/dismissing the alert dialog

Starting URL: https://formy-project.herokuapp.com/switch-window

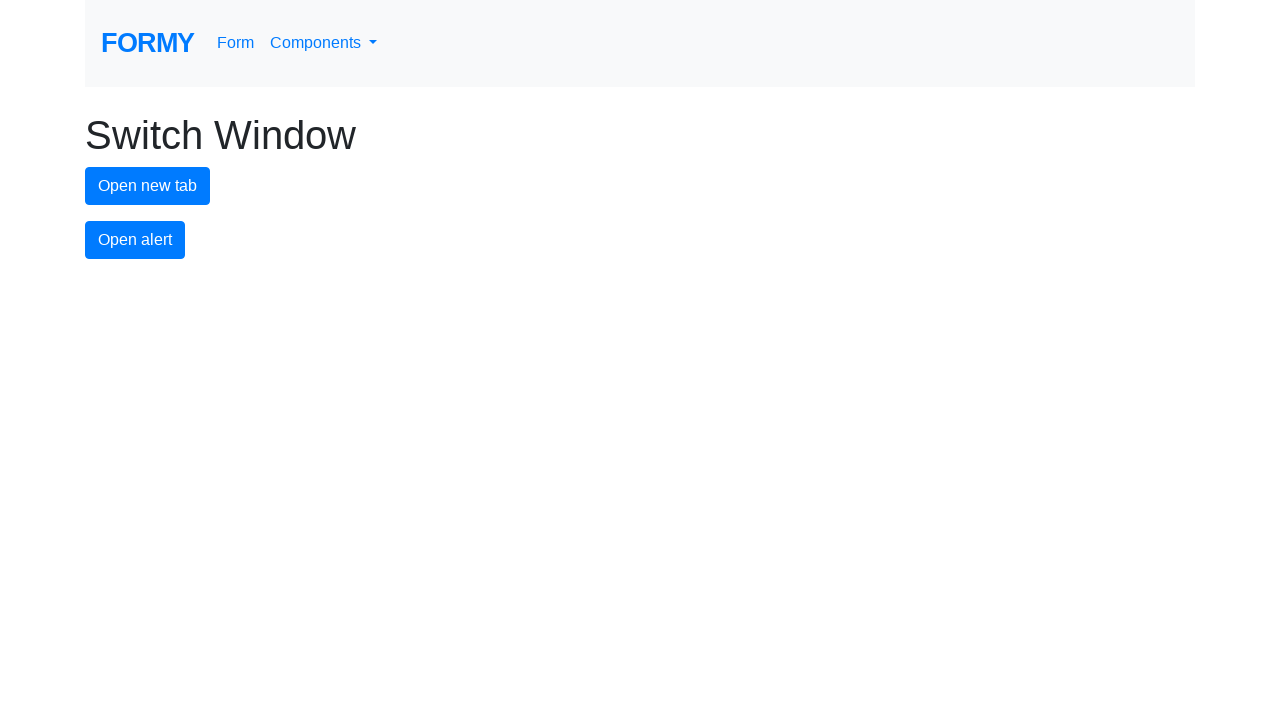

Clicked alert button to trigger the alert dialog at (135, 240) on #alert-button
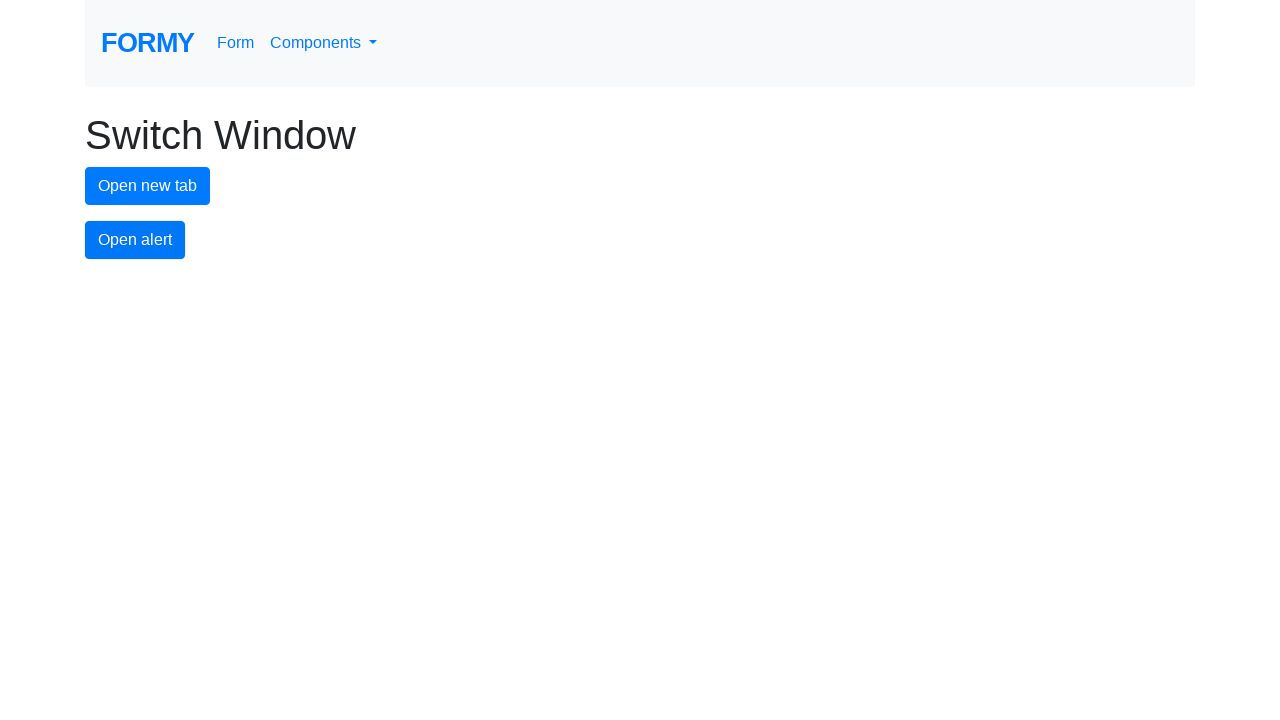

Set up dialog handler to accept alerts
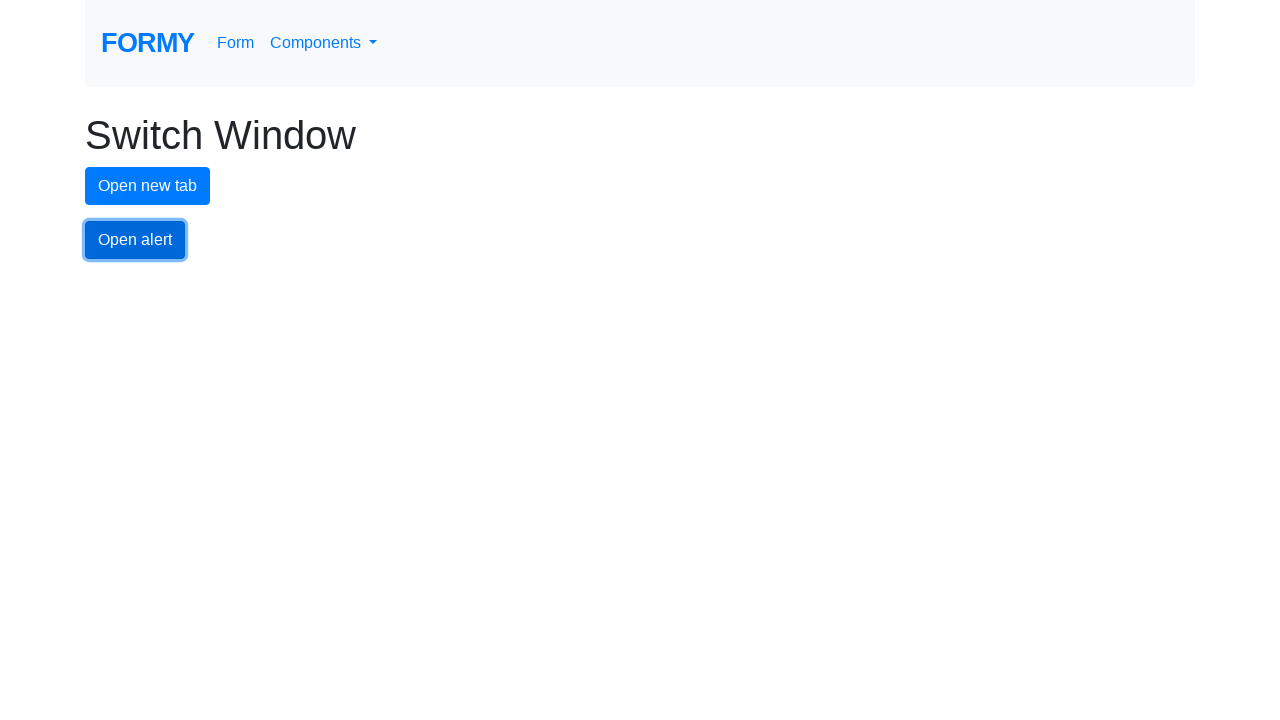

Clicked alert button again to trigger another alert dialog at (135, 240) on #alert-button
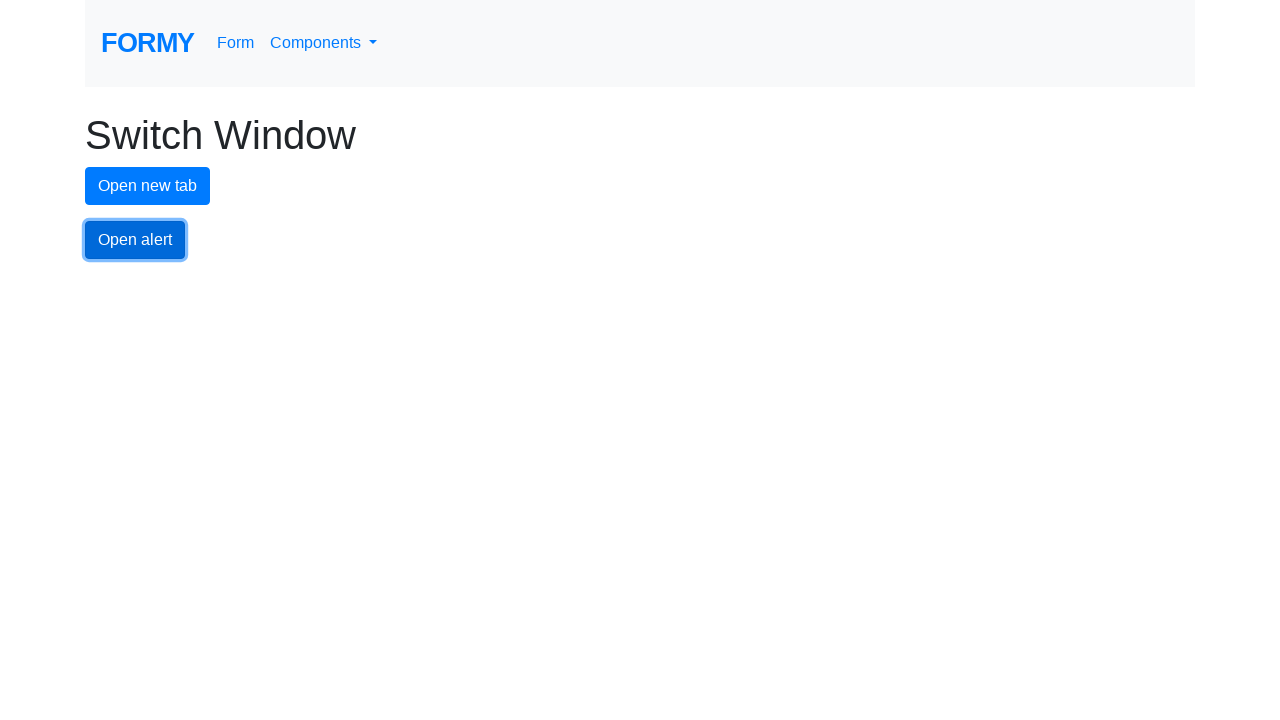

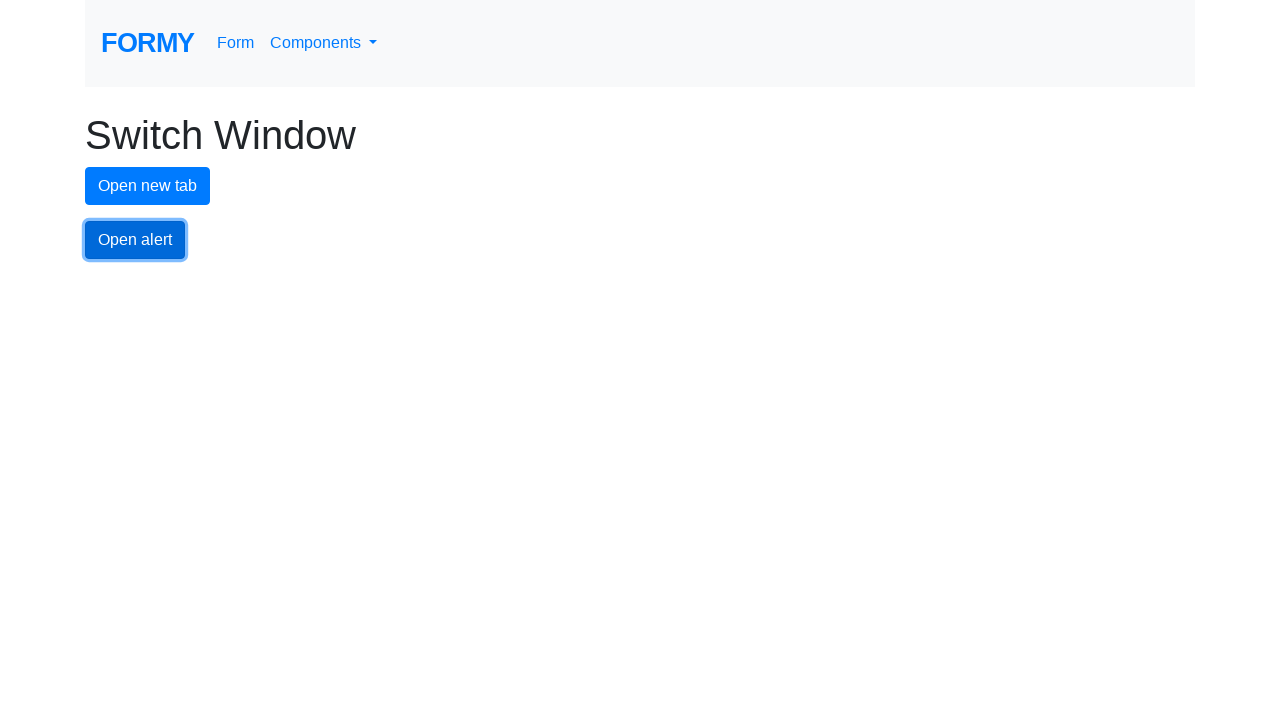